Tests a registration form by filling in personal information including first name, last name, username, email, password, phone number, selecting gender, entering date of birth, and selecting a department from a dropdown.

Starting URL: https://practice.cydeo.com/registration_form

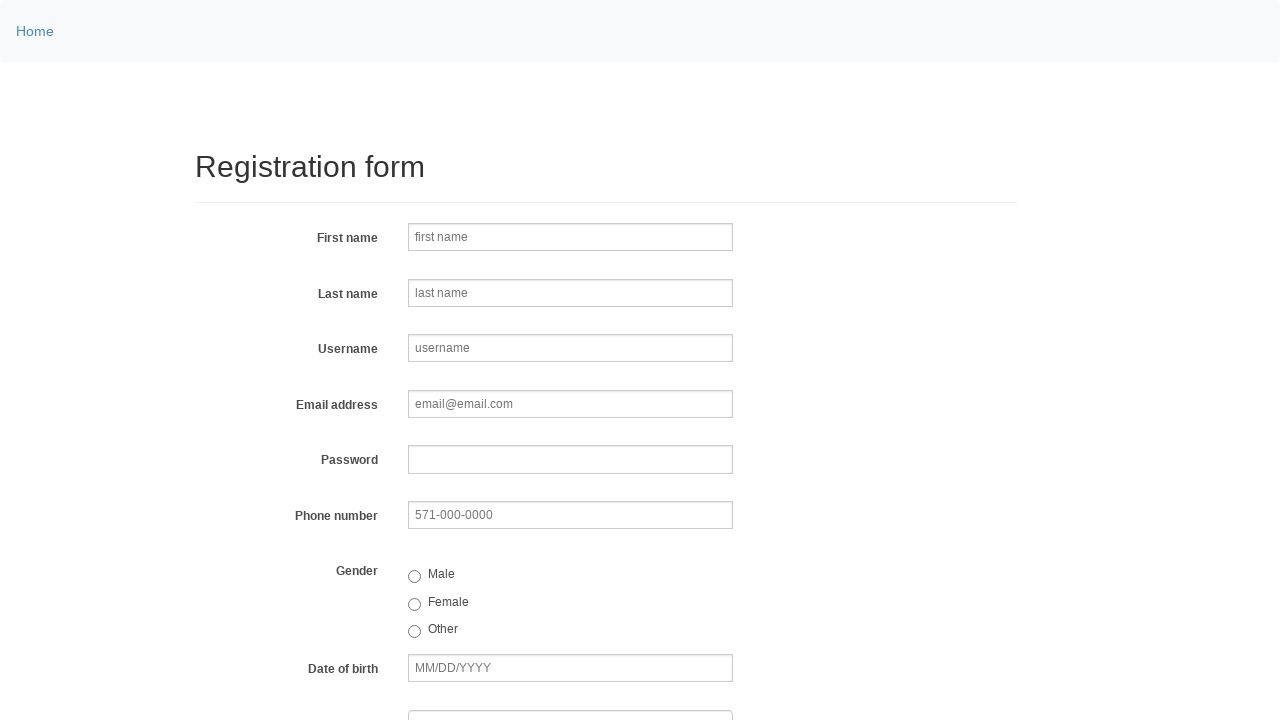

Filled first name field with 'Jennifer' on input[name='firstname']
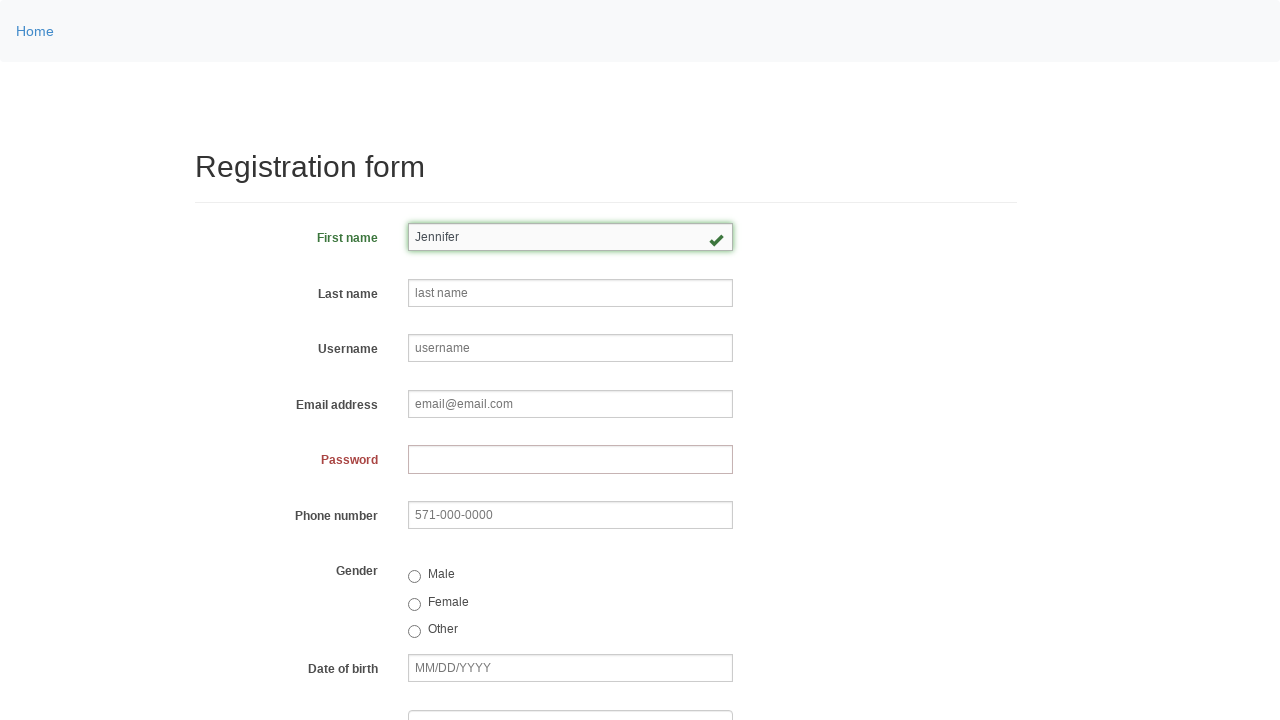

Filled last name field with 'Martinez' on input[name='lastname']
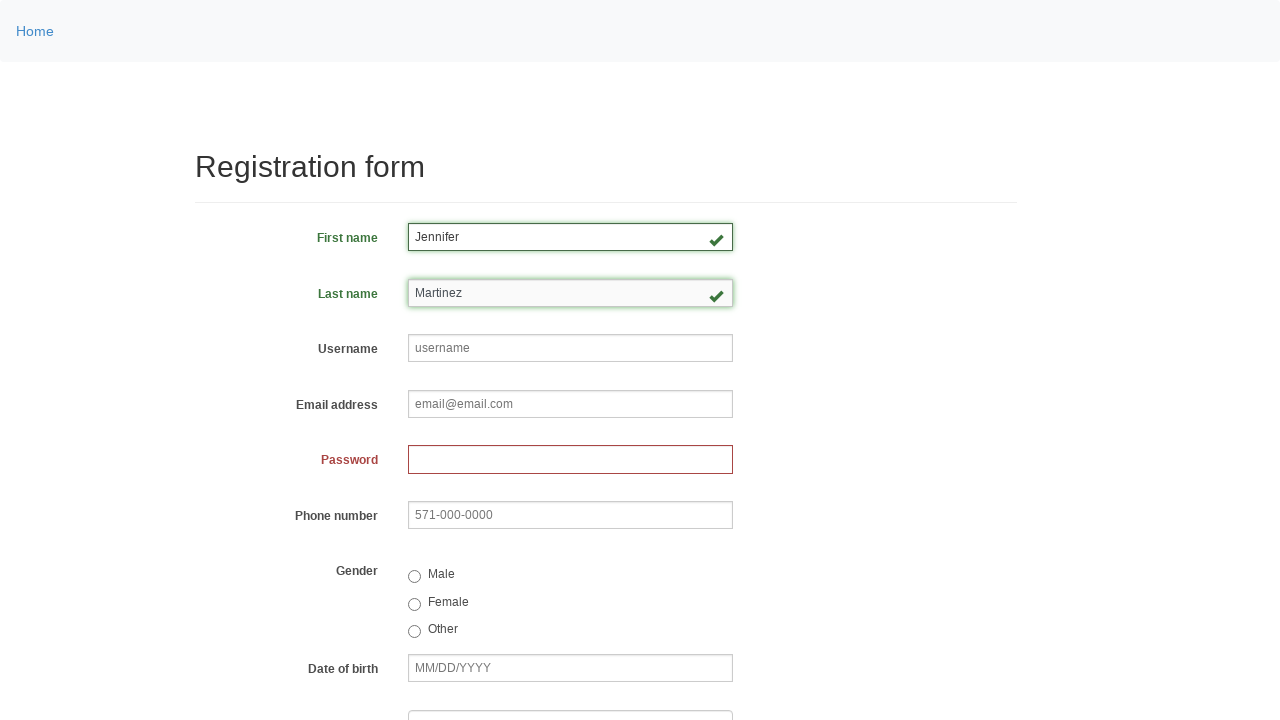

Filled username field with 'helpdesk847' on input[name='username']
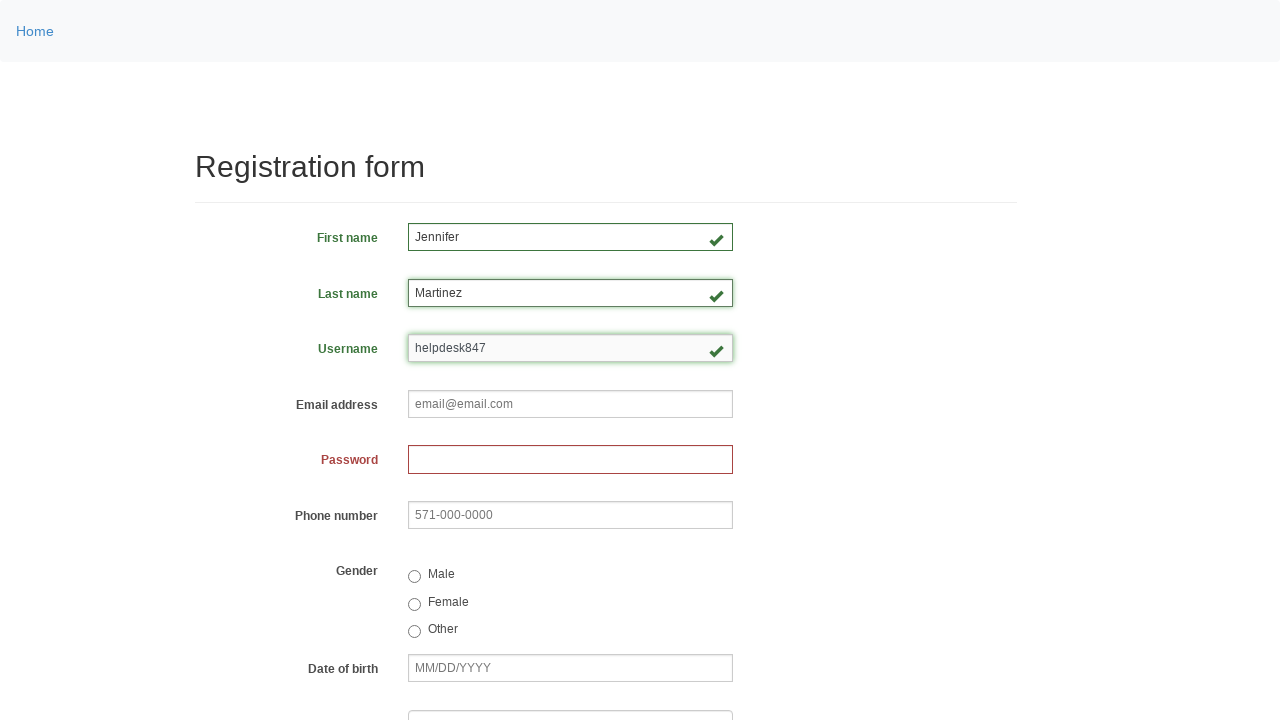

Filled email field with 'helpdesk847@email.com' on input[name='email']
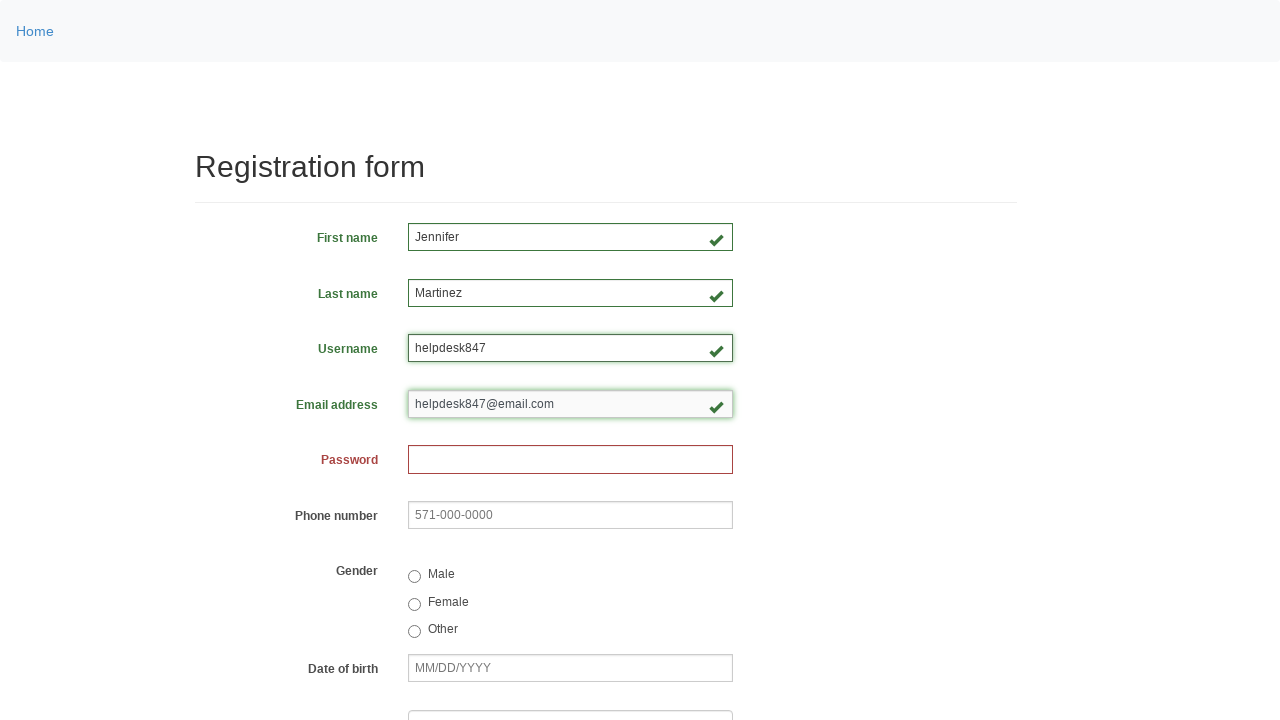

Filled password field with '59382716' on input[name='password']
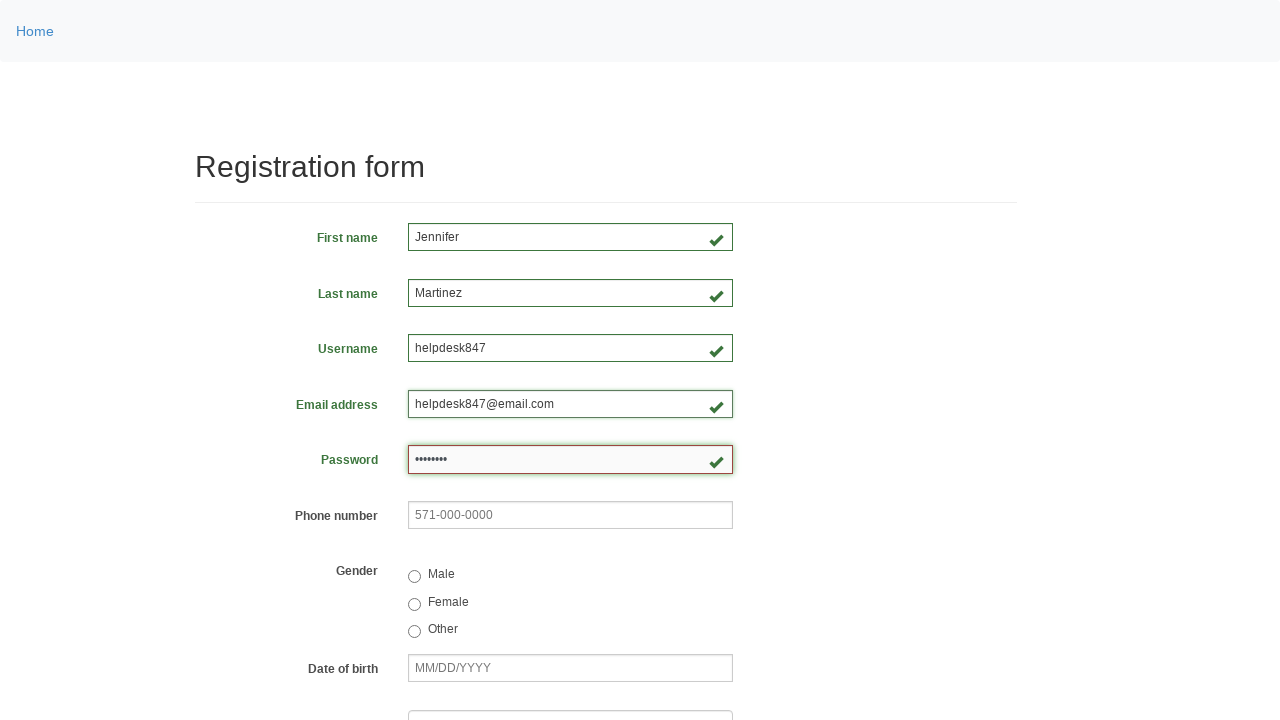

Filled phone number field with '571-234-8956' on input[name='phone']
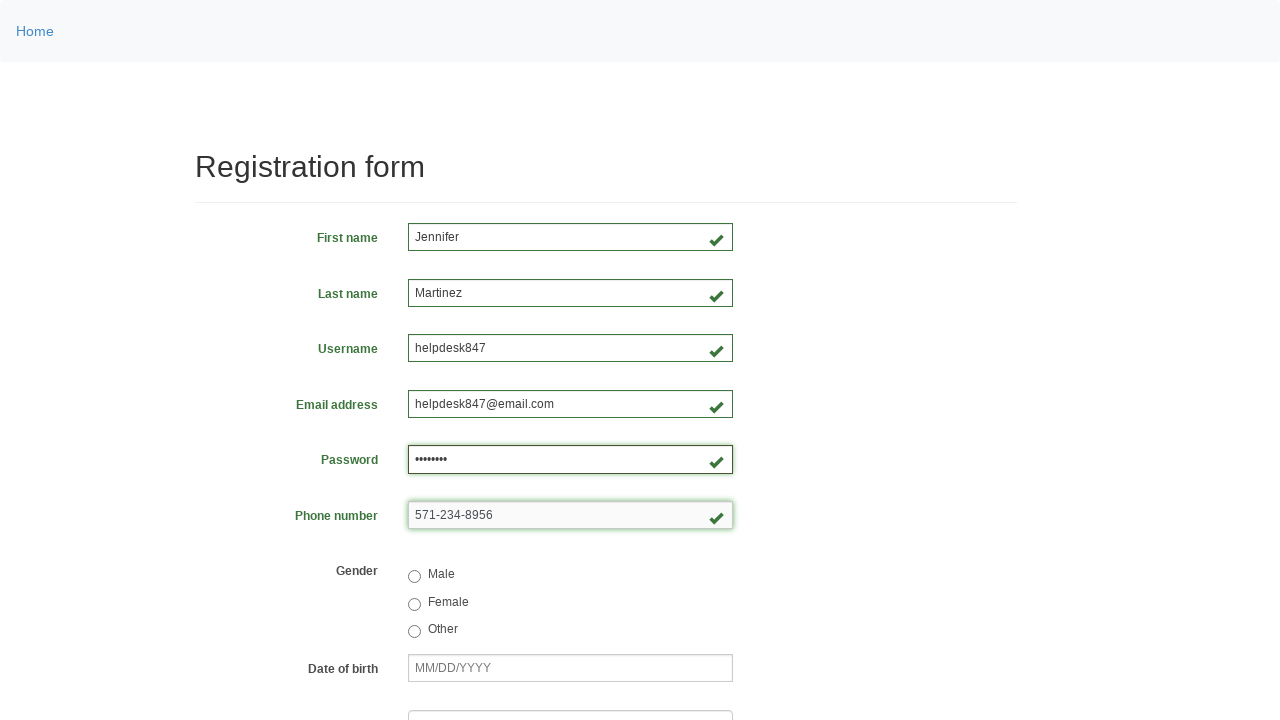

Selected 'Female' gender radio button at (414, 604) on input[value='female']
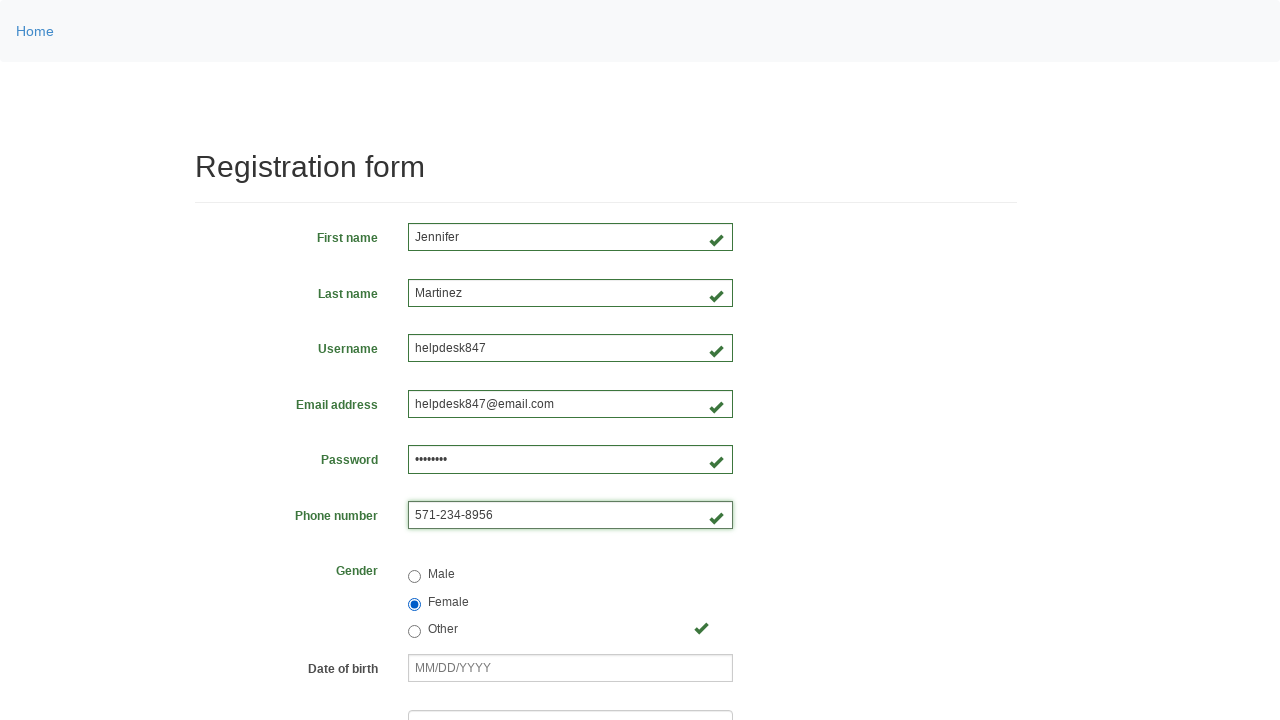

Filled date of birth field with '03/08/2000' on input[name='birthday']
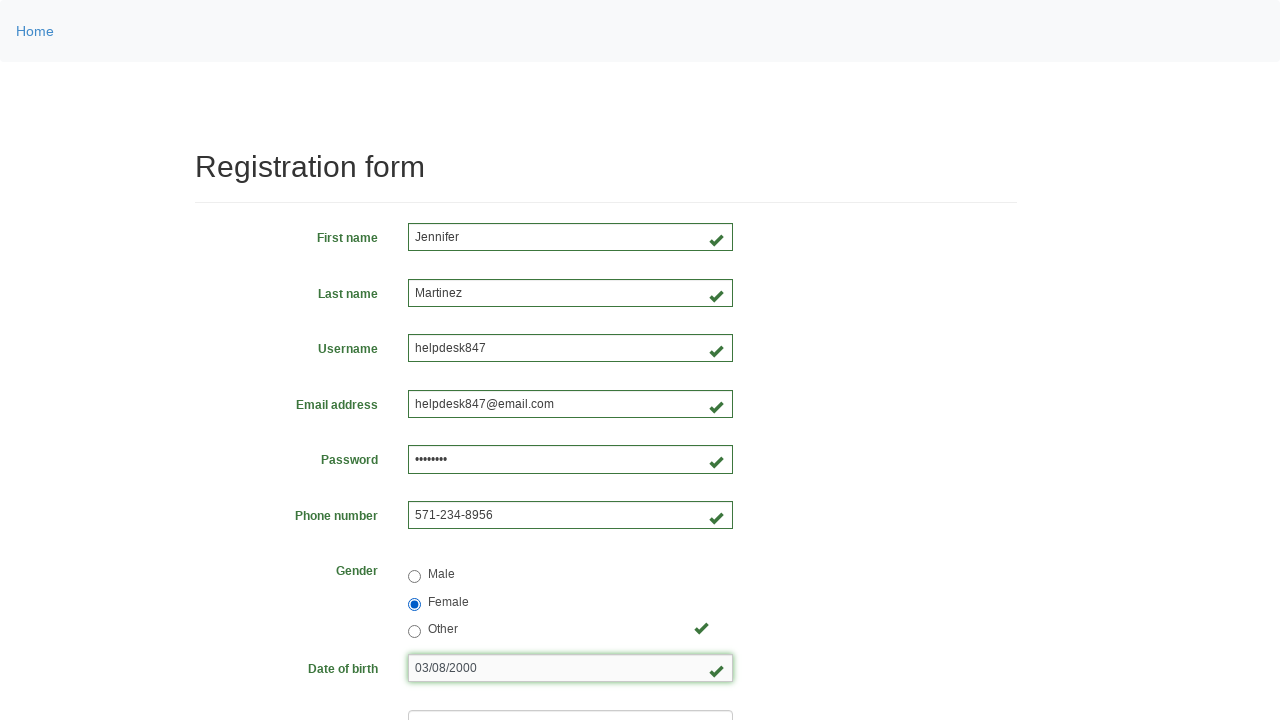

Selected department from dropdown at index 3 on select[name='department']
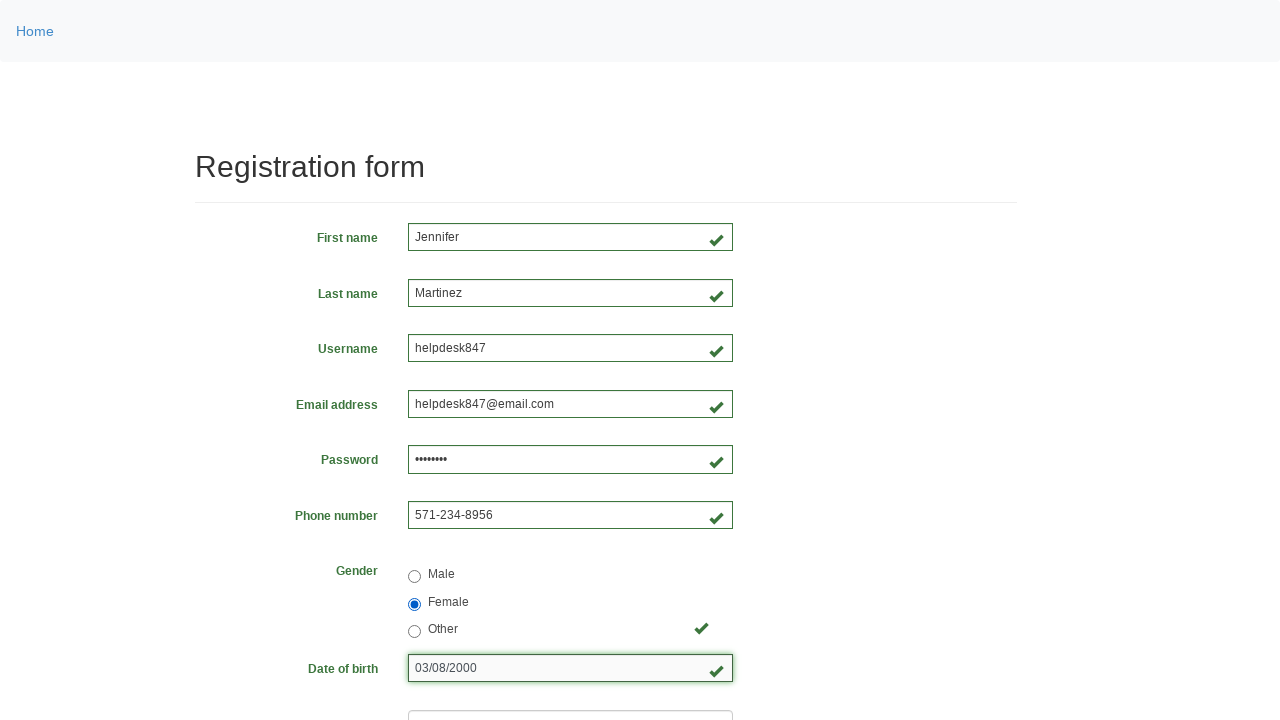

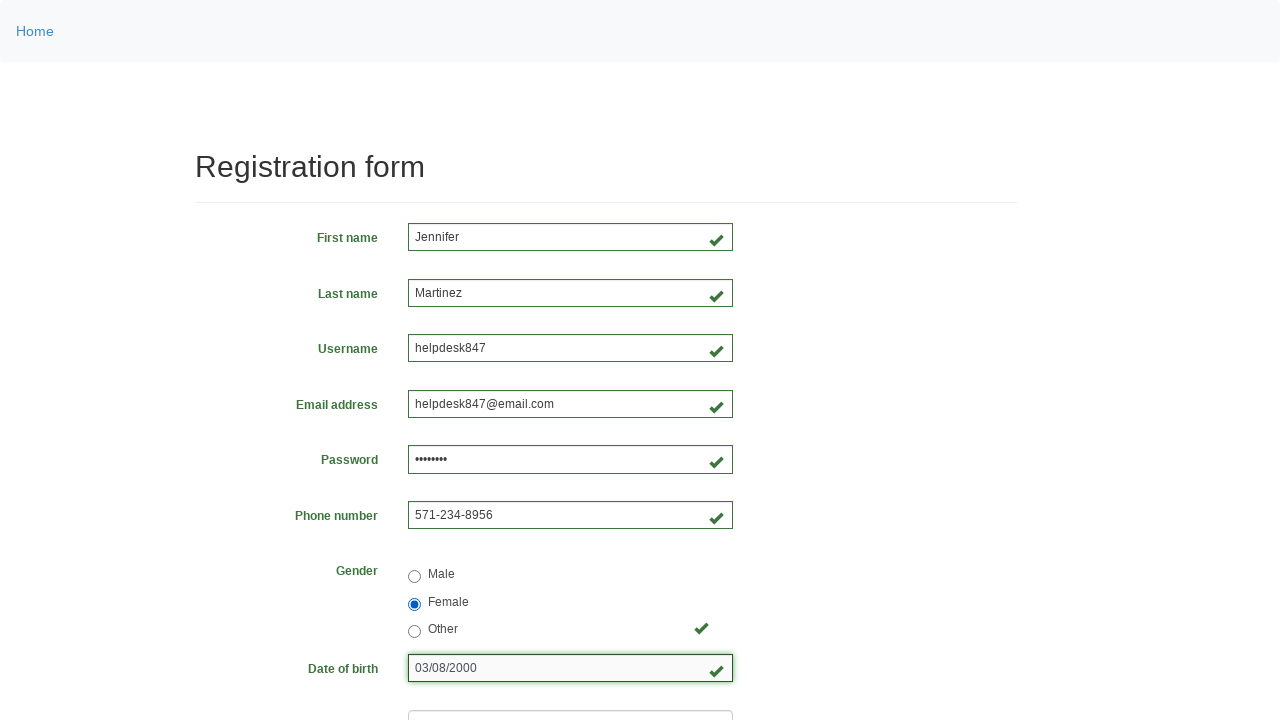